Tests mouse hover functionality by hovering over elements and clicking on a submenu item

Starting URL: https://rahulshettyacademy.com/AutomationPractice/

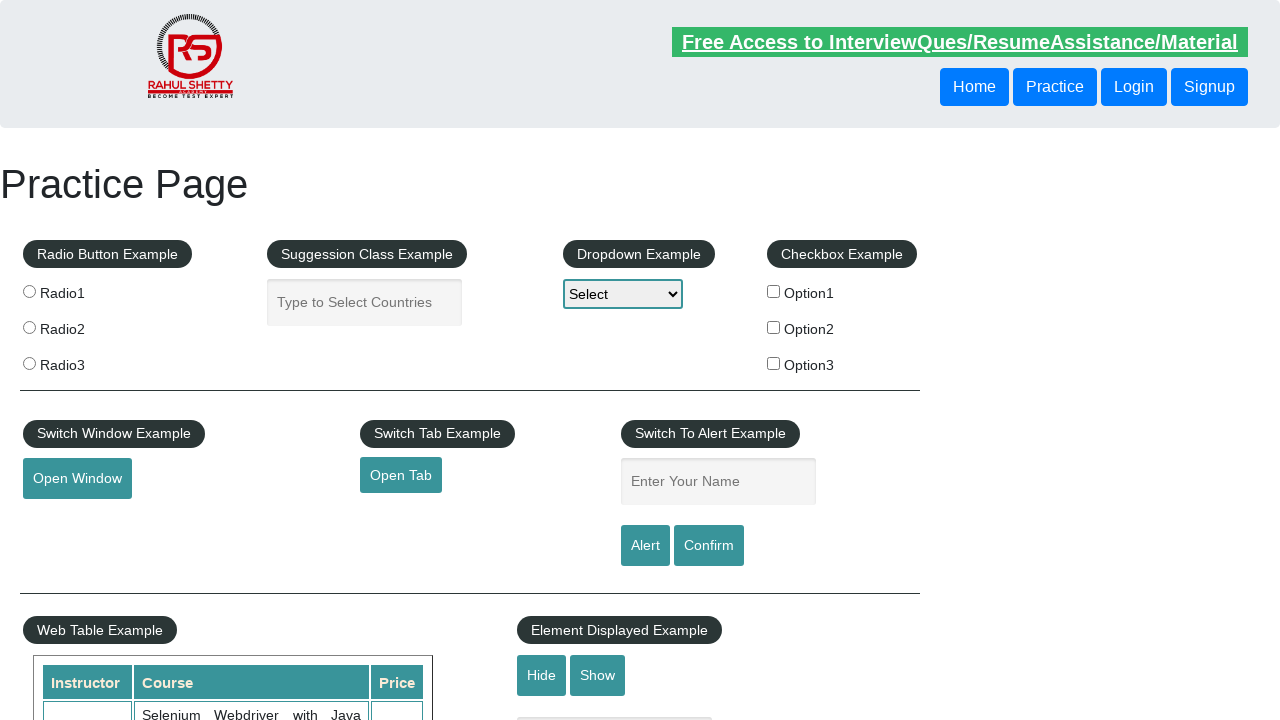

Hovered over the mouse hover button at (83, 361) on #mousehover
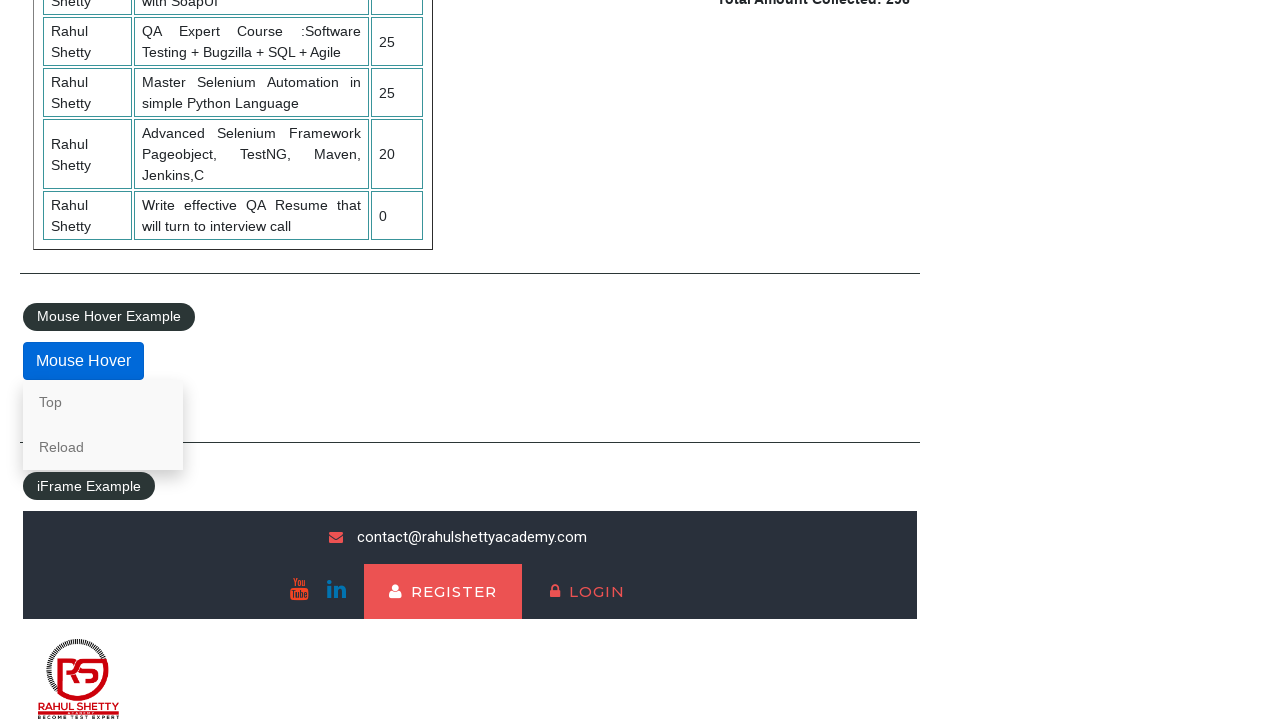

Hovered over the 'Top' link in the dropdown menu at (103, 402) on text=Top
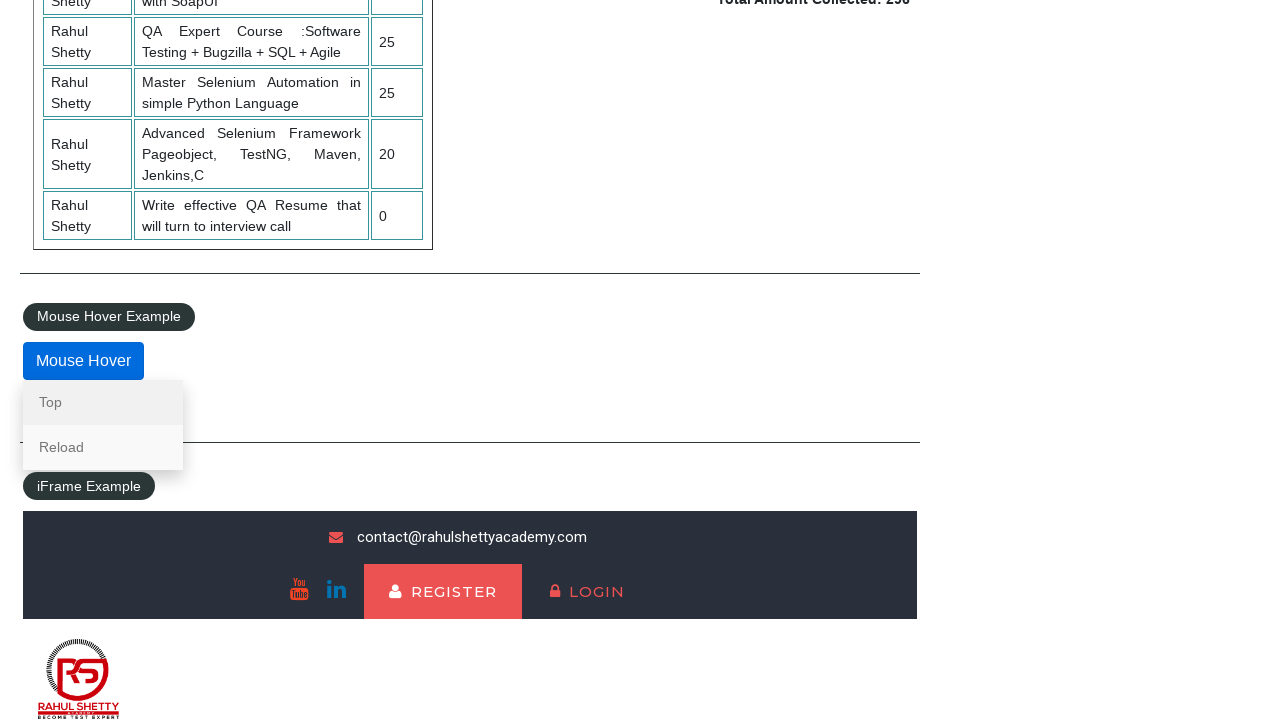

Hovered over the 'Reload' link at (103, 447) on text=Reload
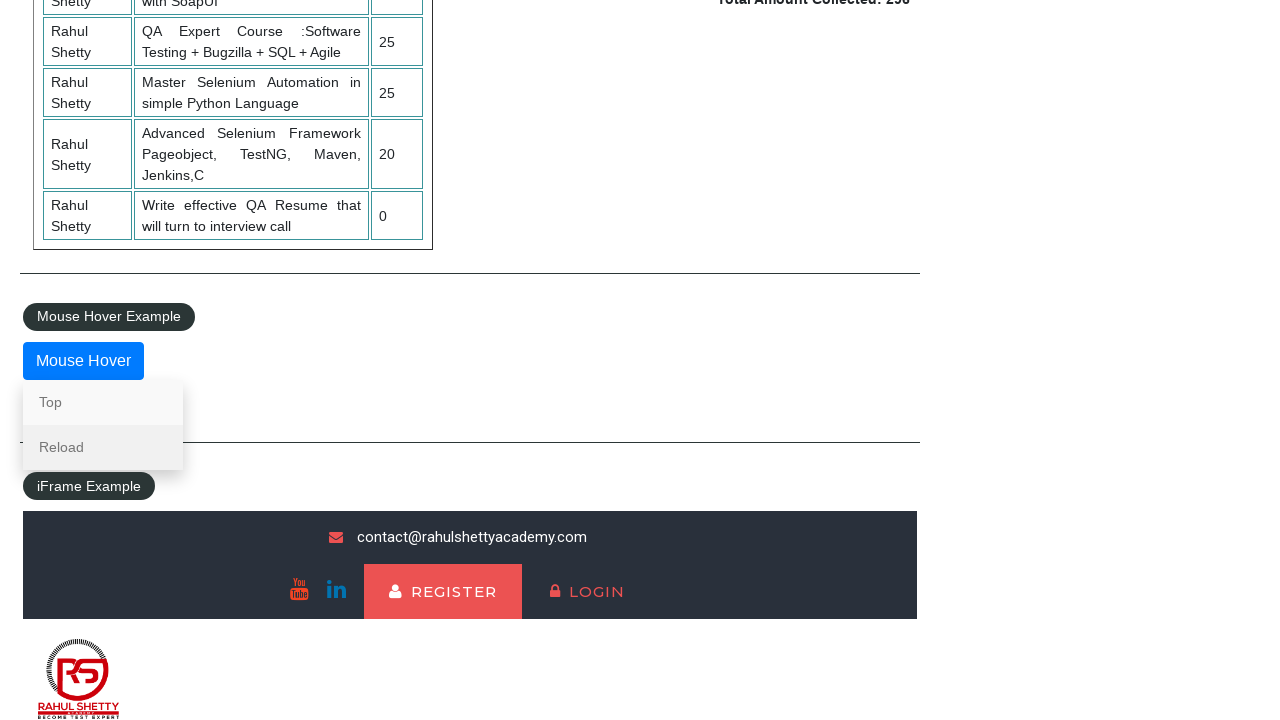

Clicked the 'Reload' submenu item at (103, 447) on text=Reload
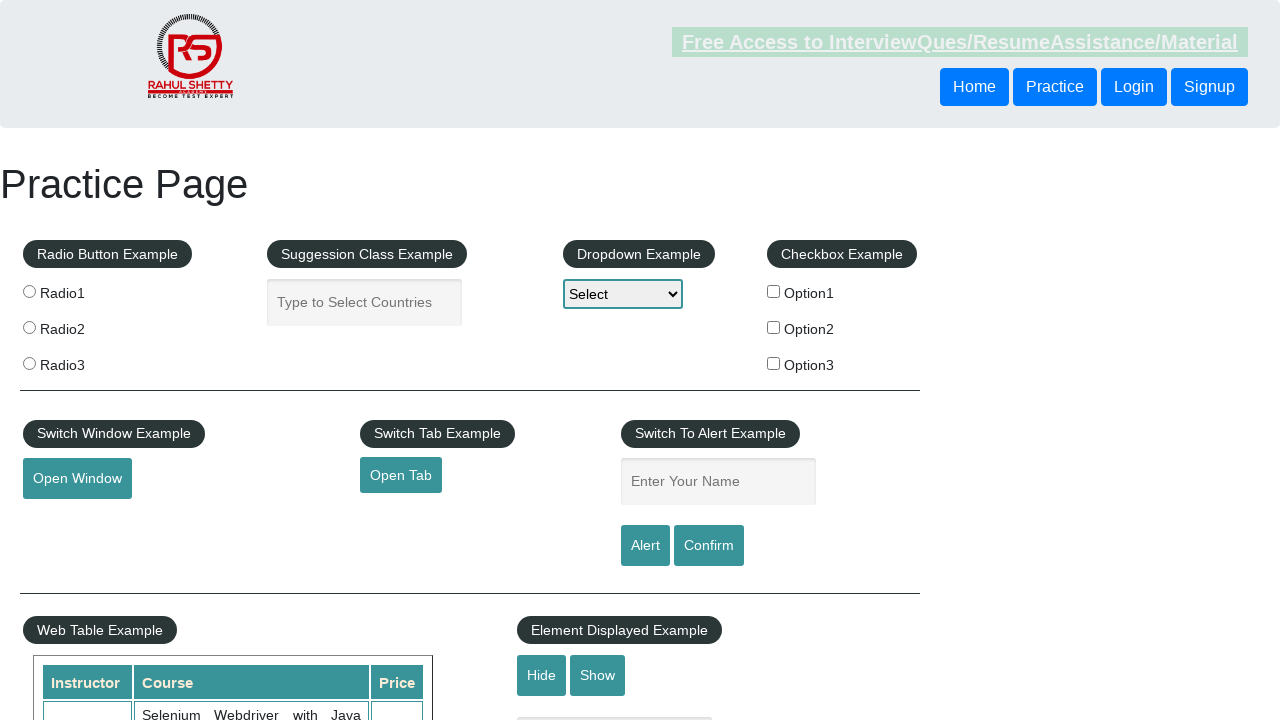

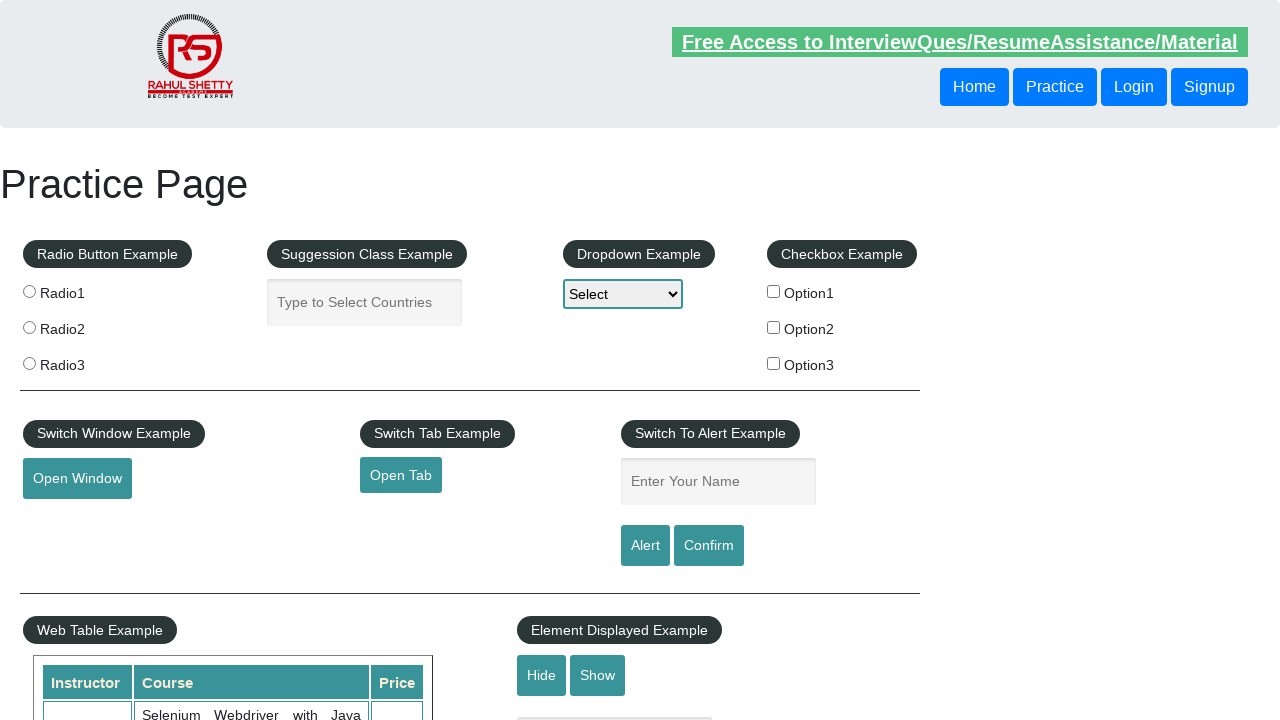